Tests form data entry on DemoQA practice form by filling in first name, last name, and selecting a gender option.

Starting URL: https://demoqa.com/automation-practice-form

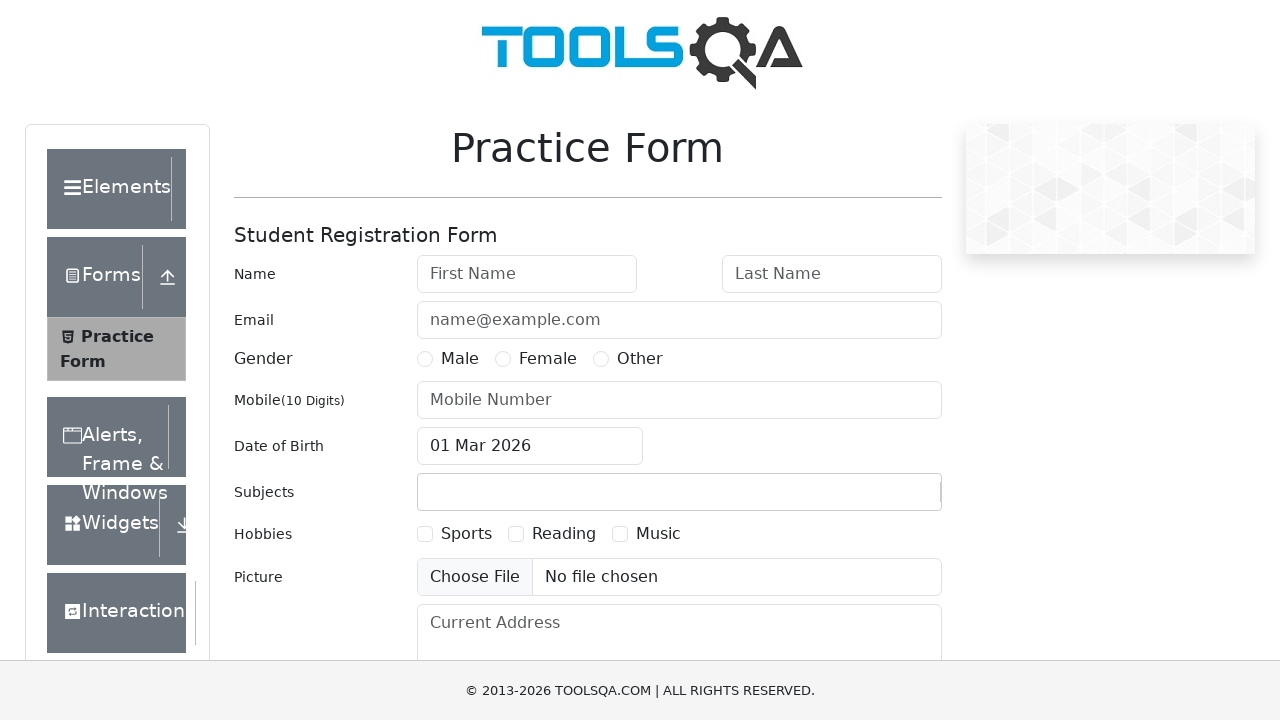

Filled first name field with 'Siva' on #firstName
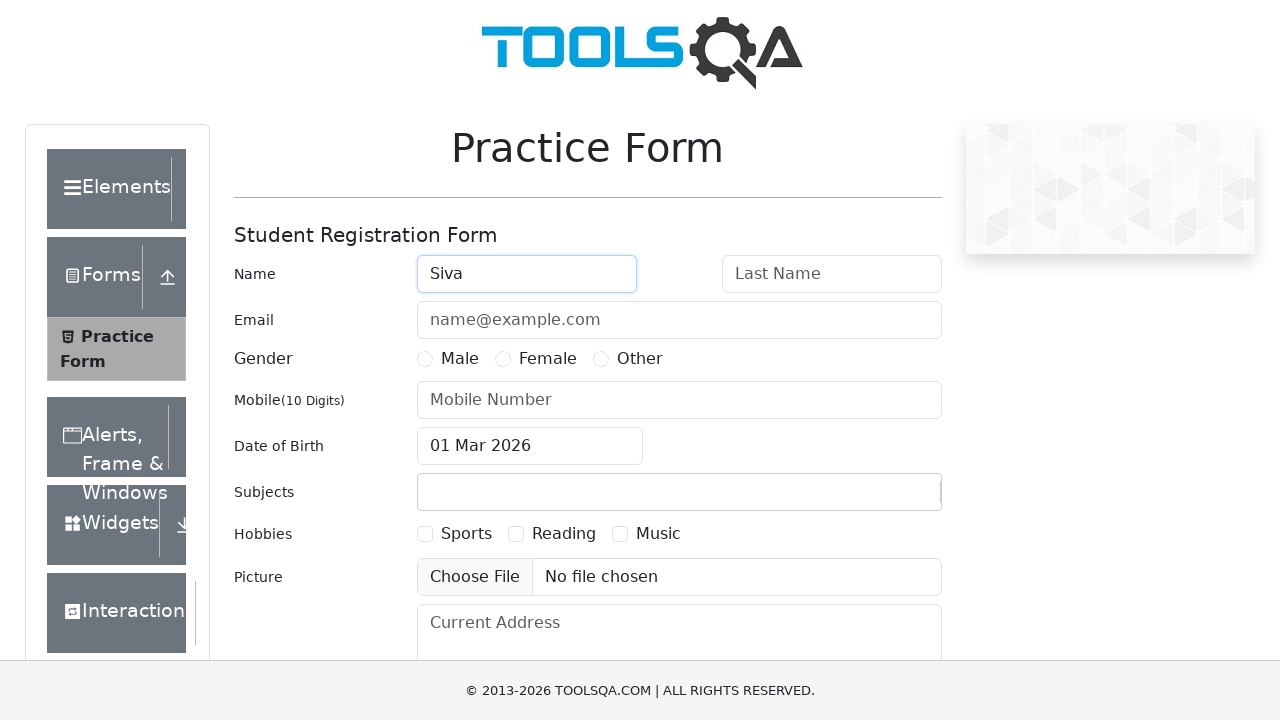

Filled last name field with 'Bommisetty' on #lastName
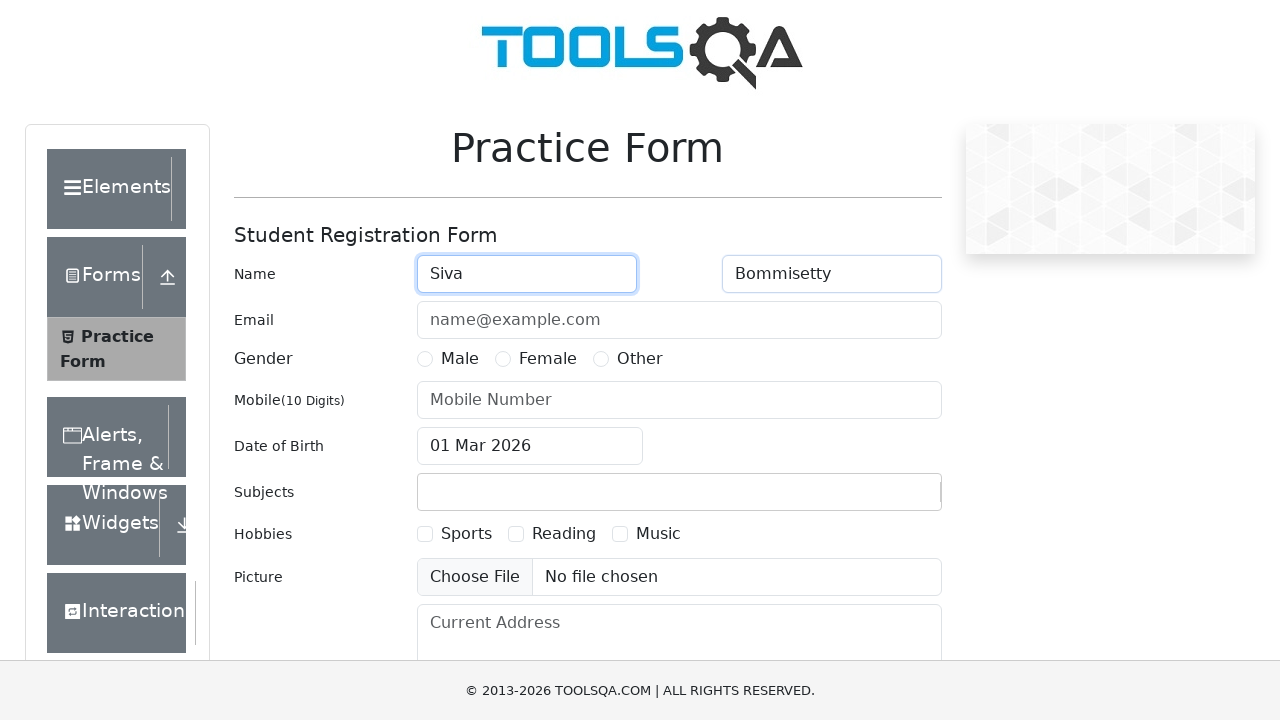

Selected Male gender option at (460, 359) on xpath=//*[@id='genterWrapper']/div[2]/div[1]/label
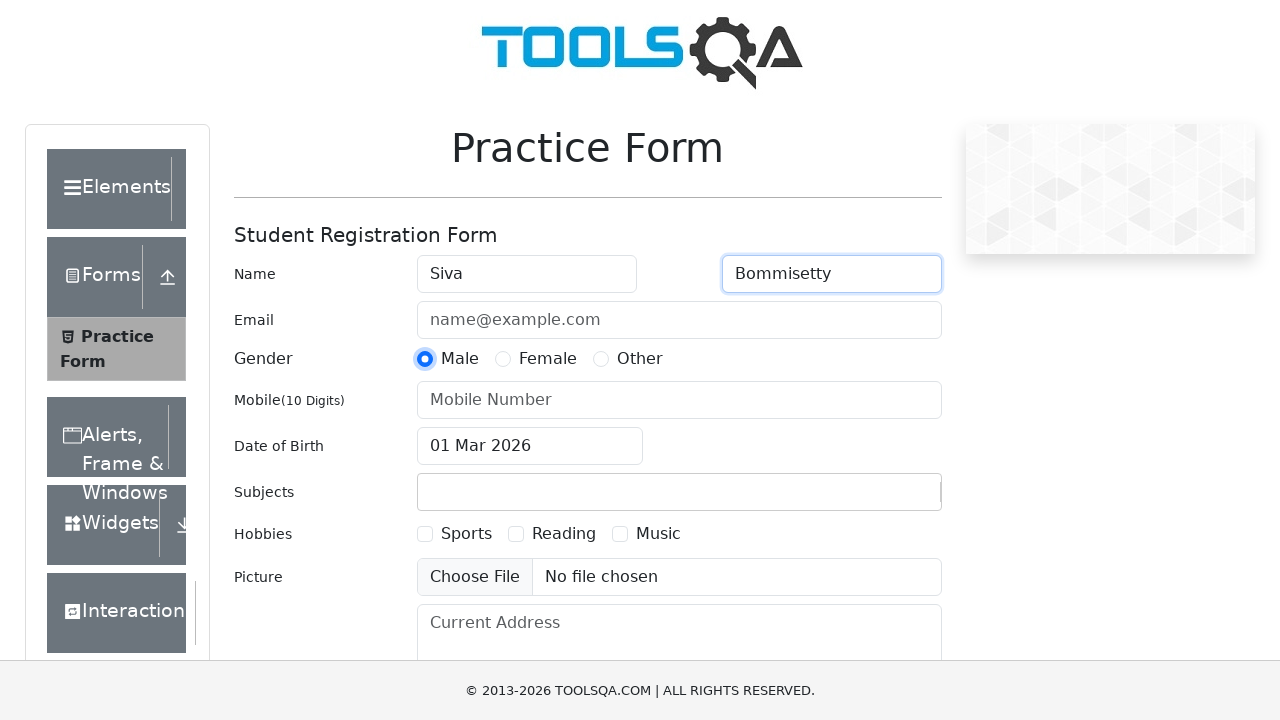

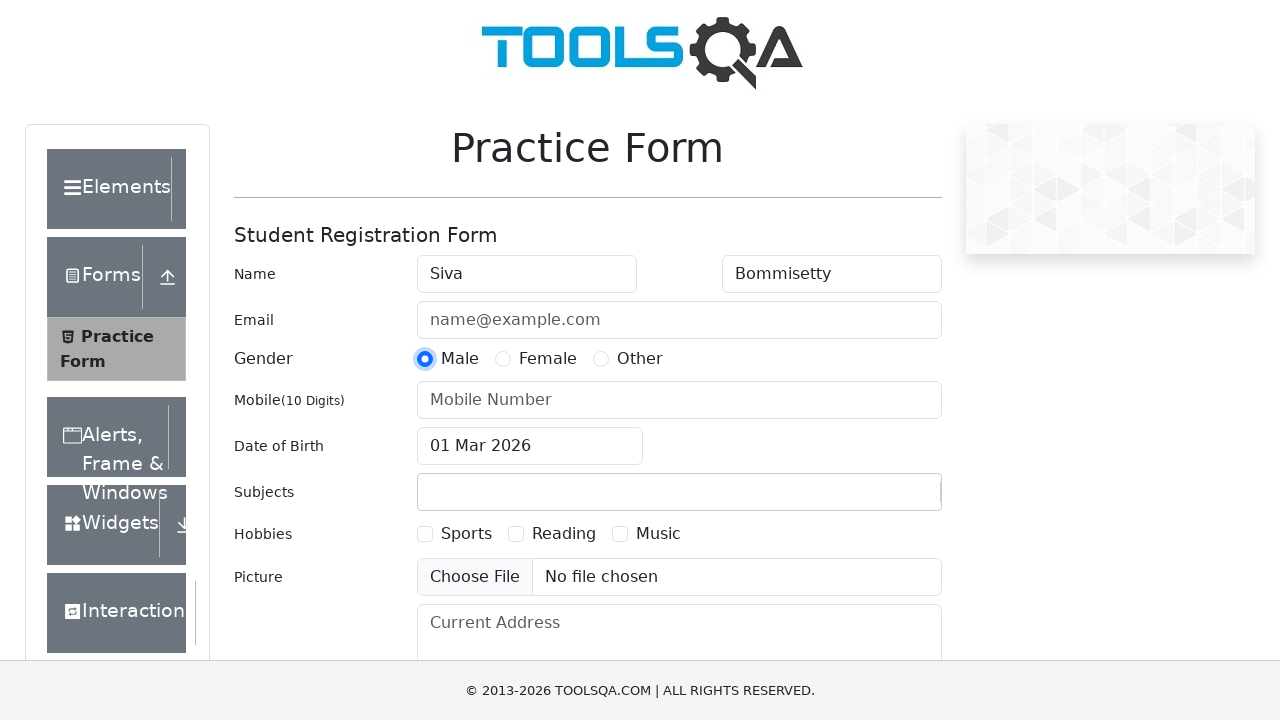